Tests form interaction on a practice page by reading an attribute value from an element, calculating a mathematical result, filling in the answer, checking a checkbox, clicking a radio button, and submitting the form.

Starting URL: https://suninjuly.github.io/get_attribute.html

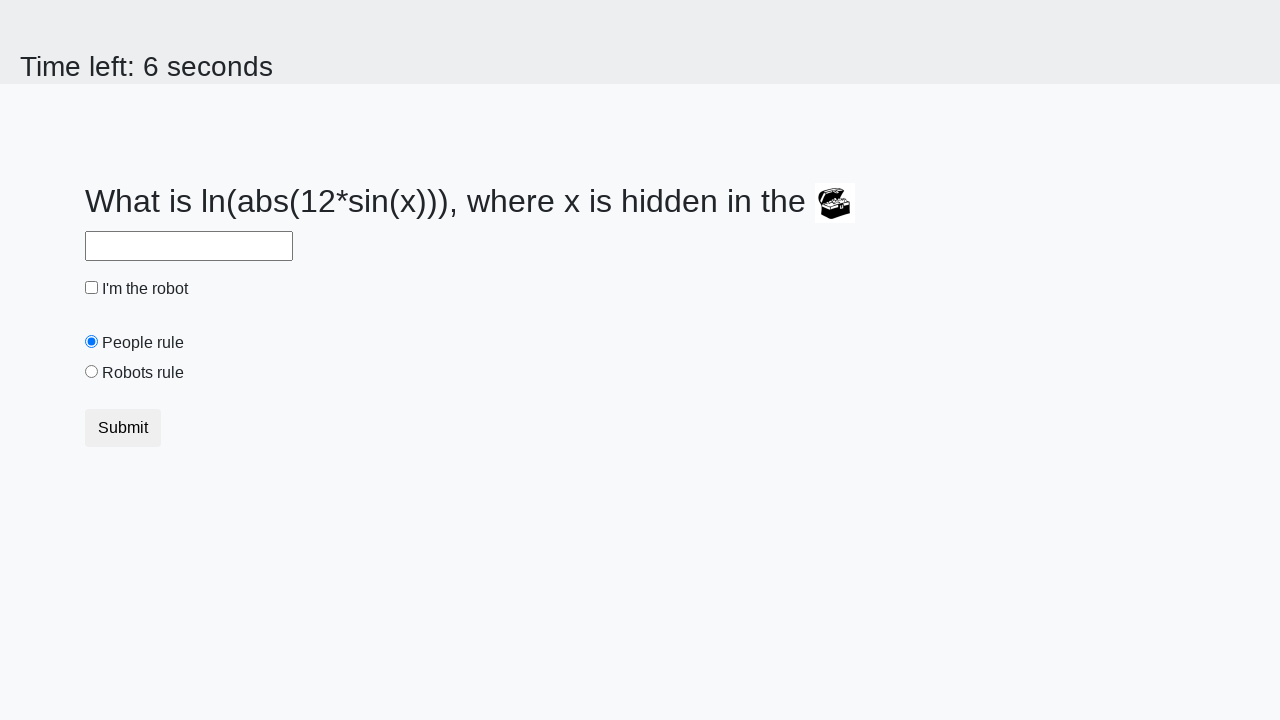

Located treasure element with ID 'treasure'
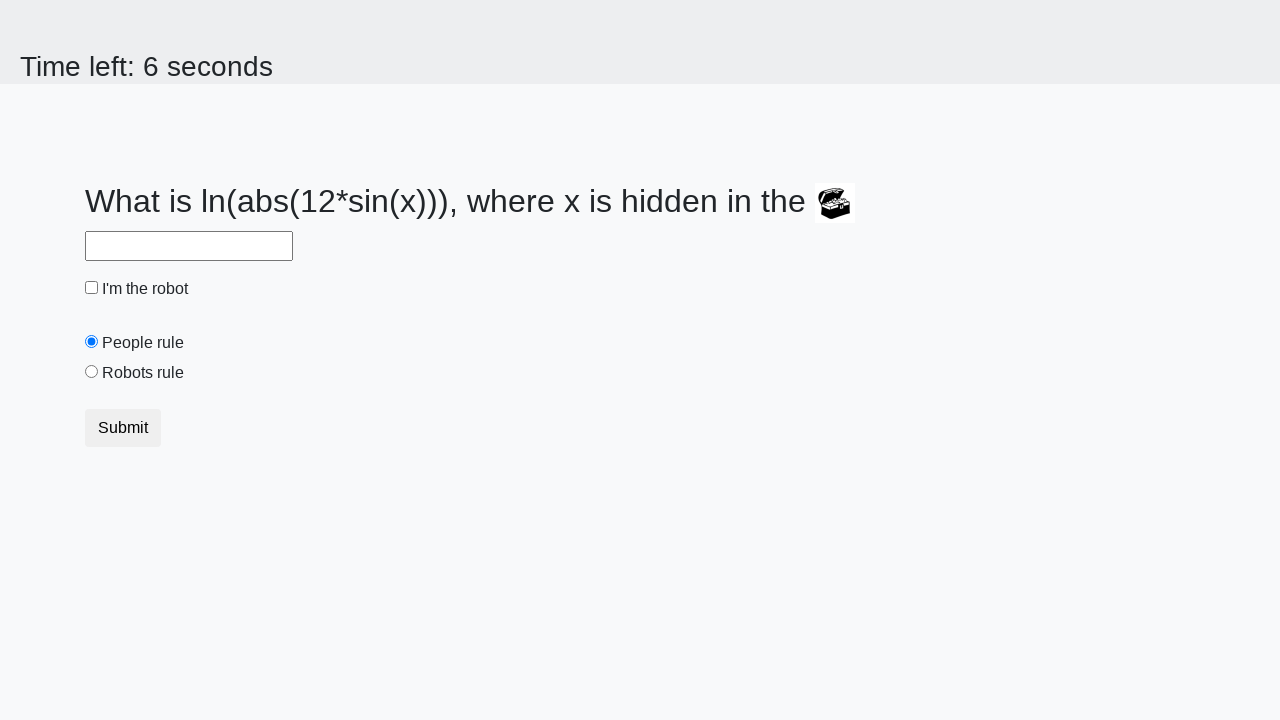

Retrieved 'valuex' attribute from treasure element: 156
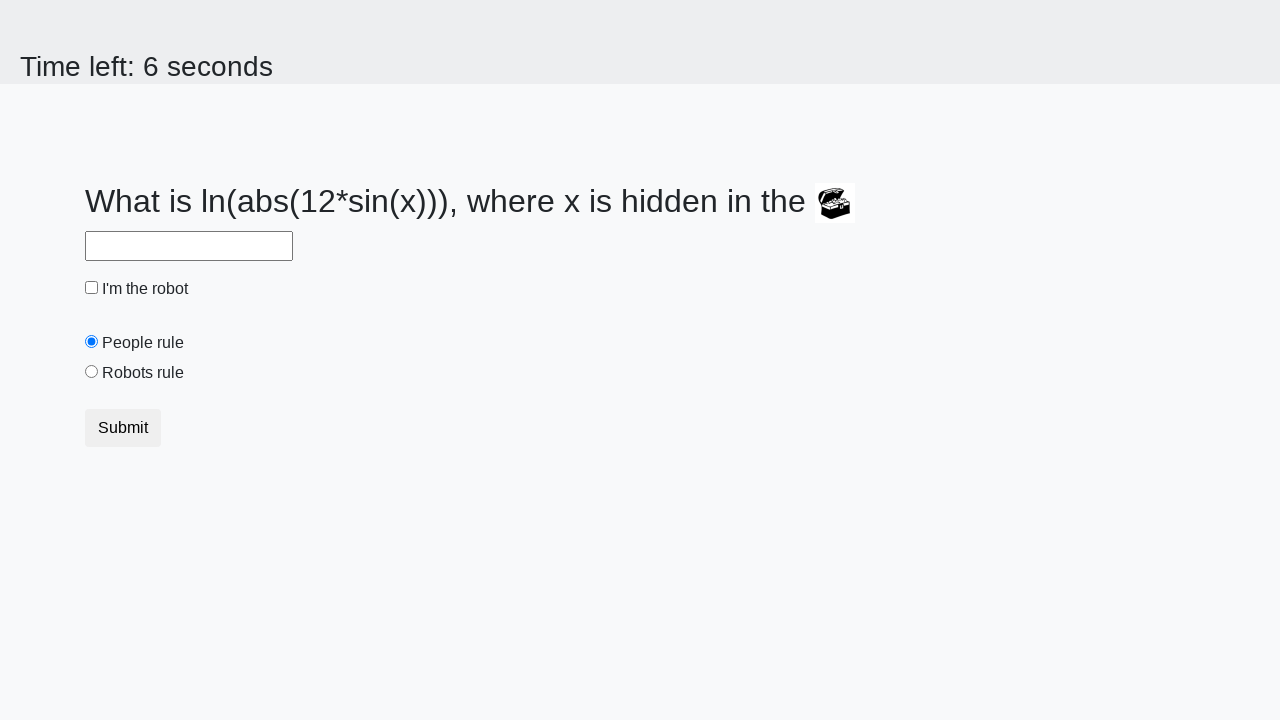

Calculated mathematical answer using formula log(abs(12*sin(156))): 2.3590992006367464
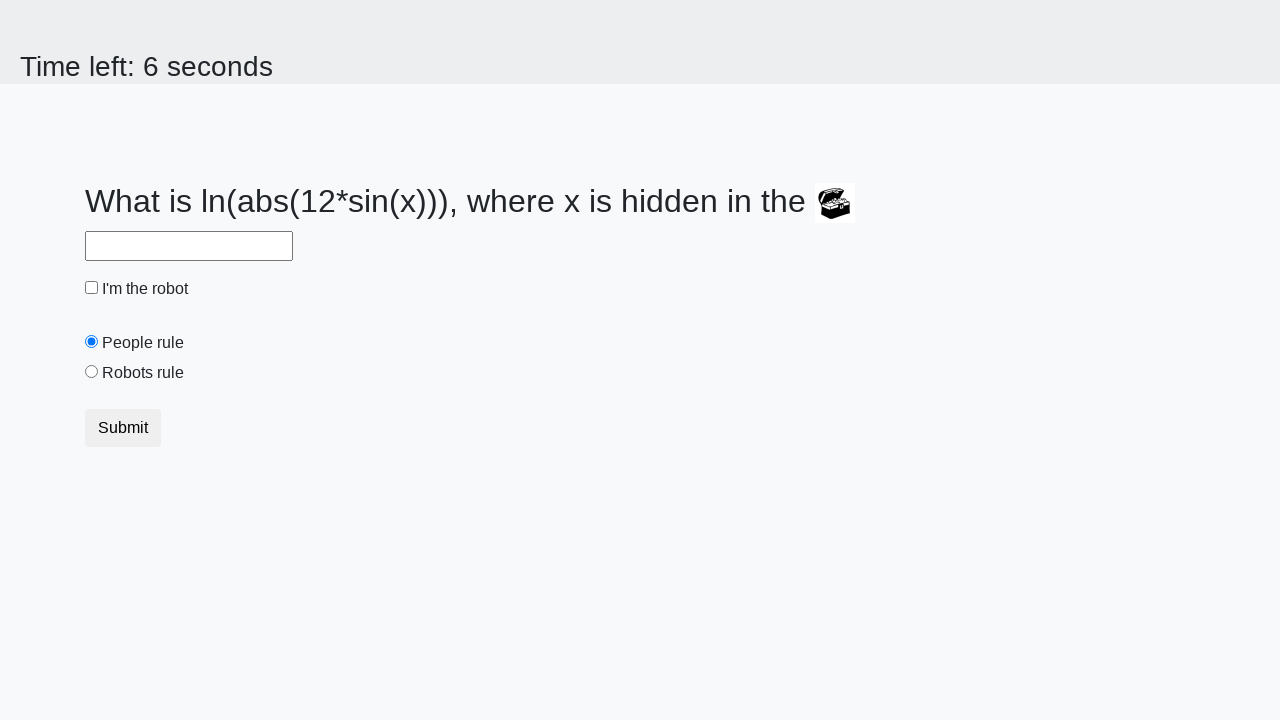

Filled answer field with calculated value: 2.3590992006367464 on #answer
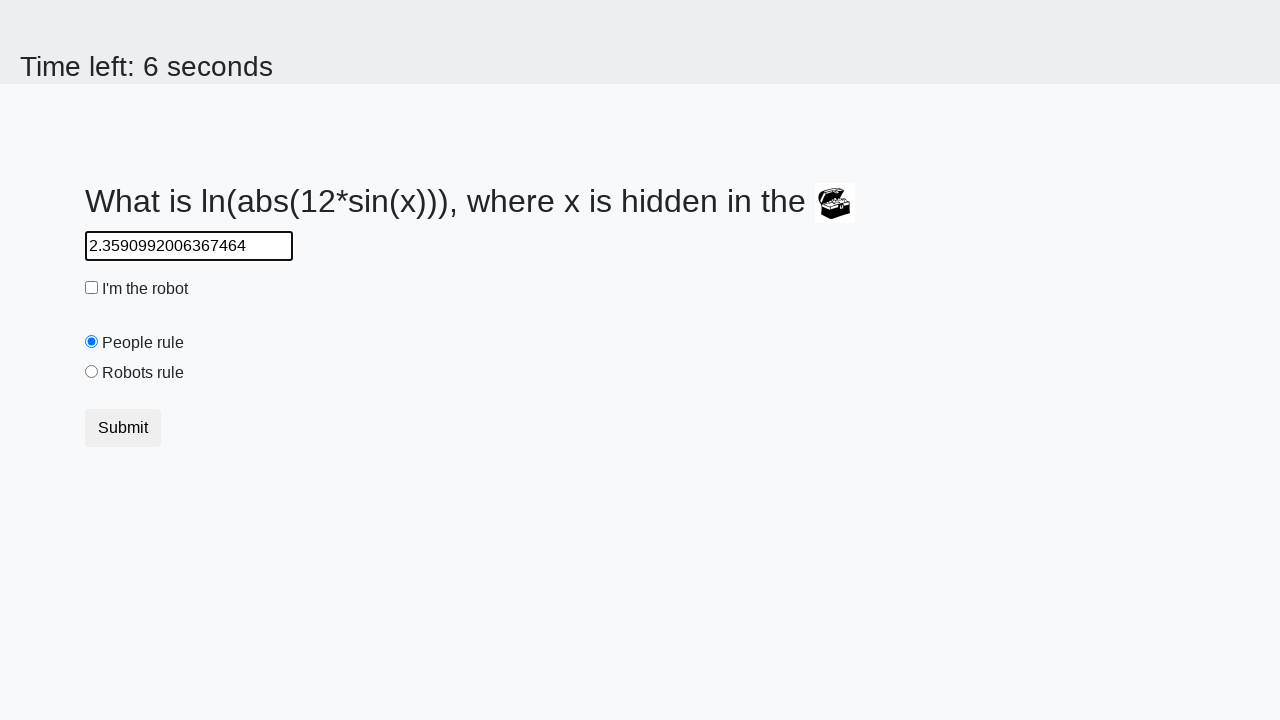

Checked the robot checkbox at (92, 288) on #robotCheckbox
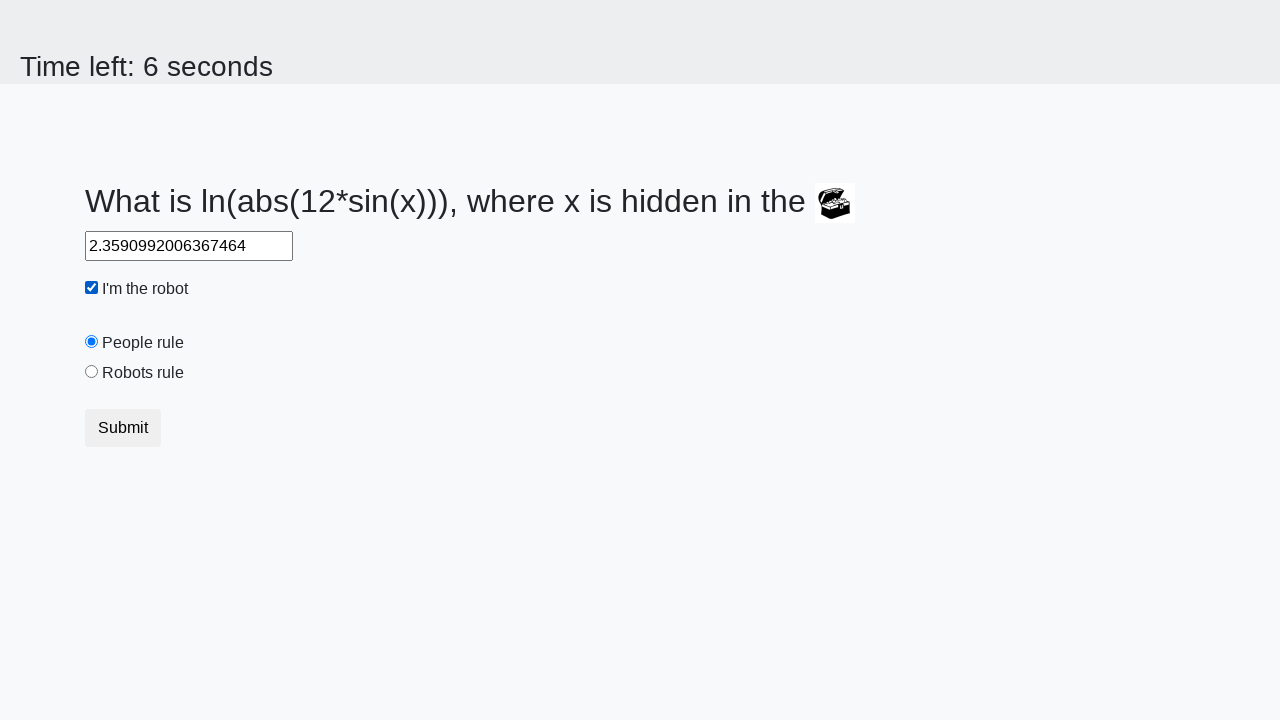

Clicked the 'robots rule' radio button at (92, 372) on #robotsRule
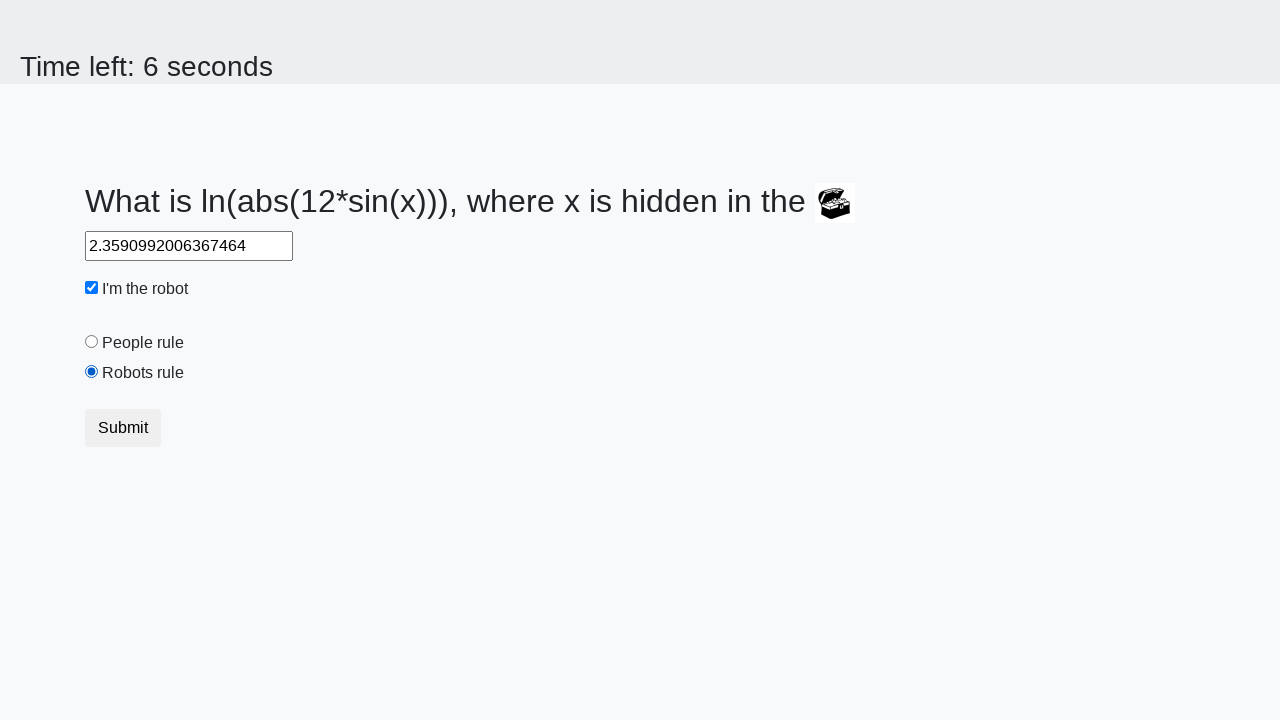

Clicked submit button to submit the form at (123, 428) on [type='submit']
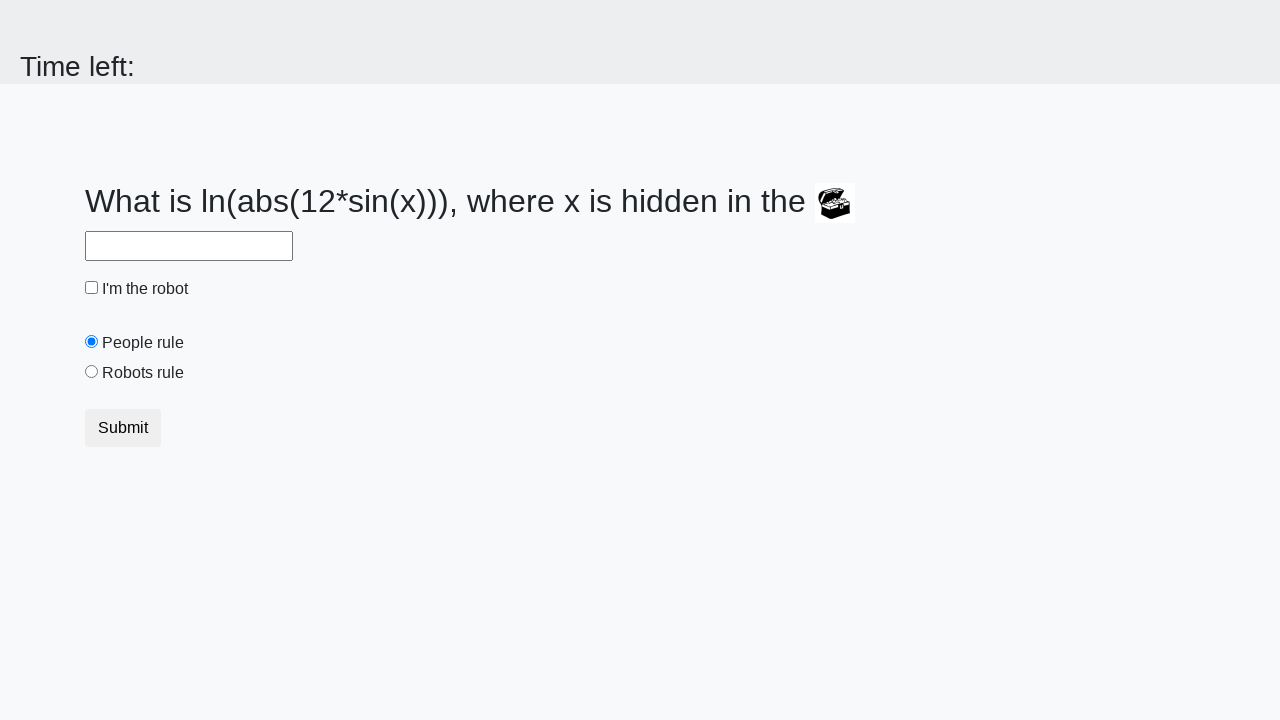

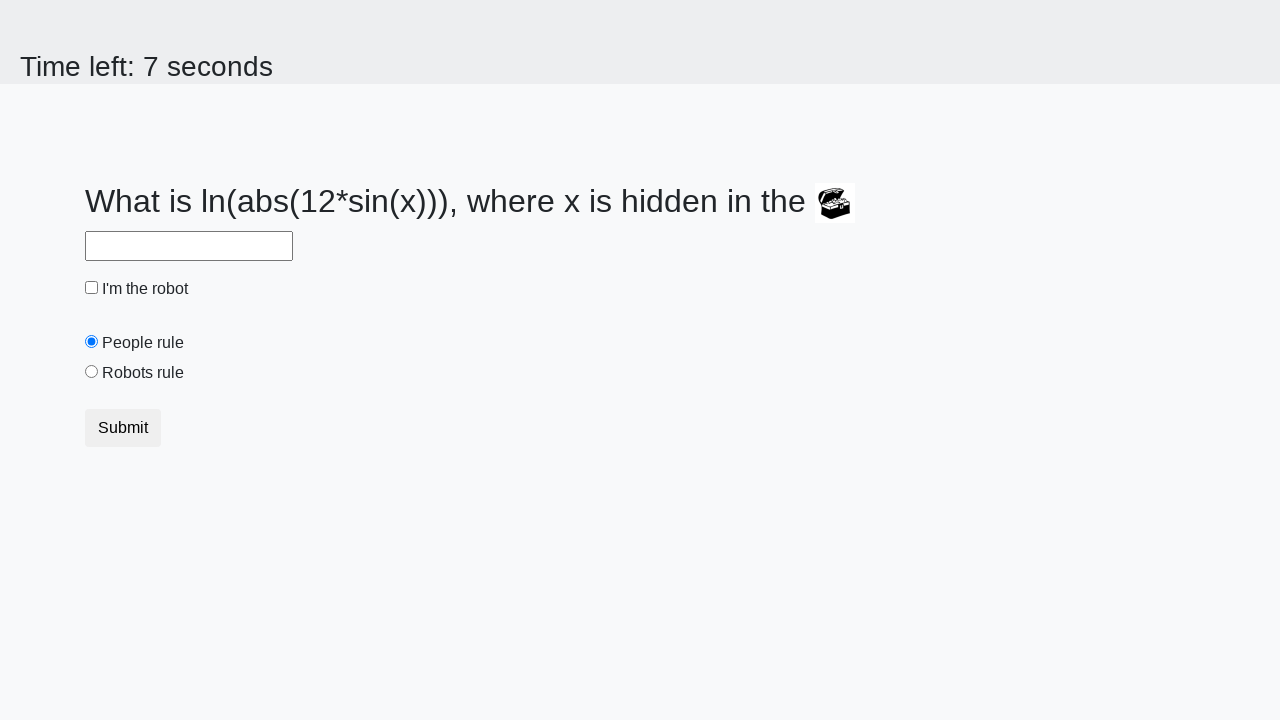